Tests the Shakespeare language position across different Top Lists categories by navigating through Top Rated, Top Rated Esoteric, Top Hits, and Top Rated Real pages.

Starting URL: http://www.99-bottles-of-beer.net/

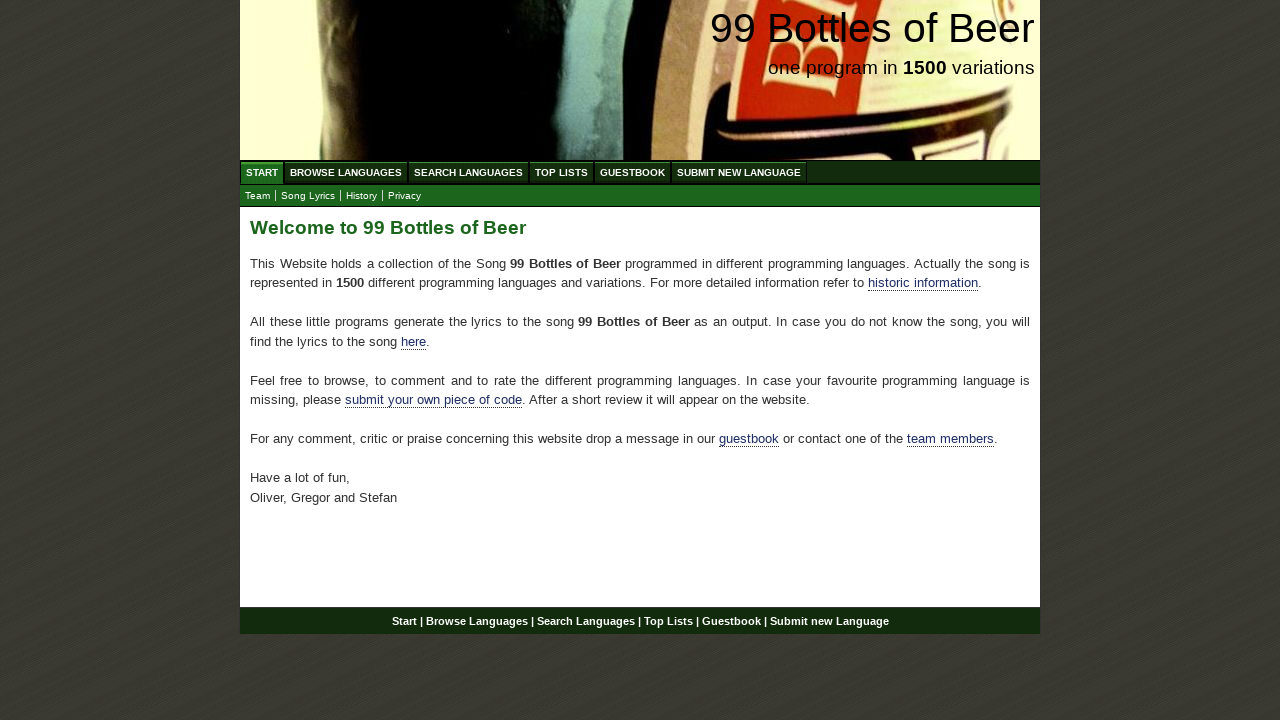

Clicked on Top List link at (562, 172) on xpath=//li/a[@href='/toplist.html']
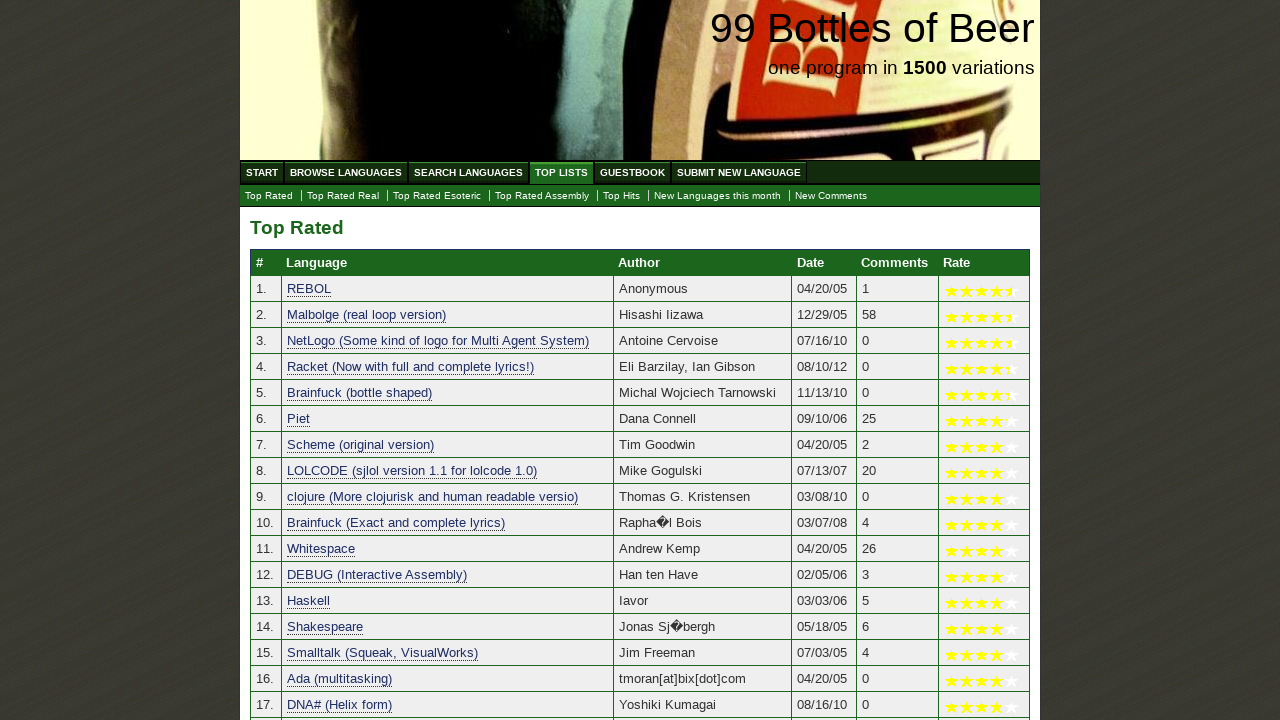

Top List table loaded successfully
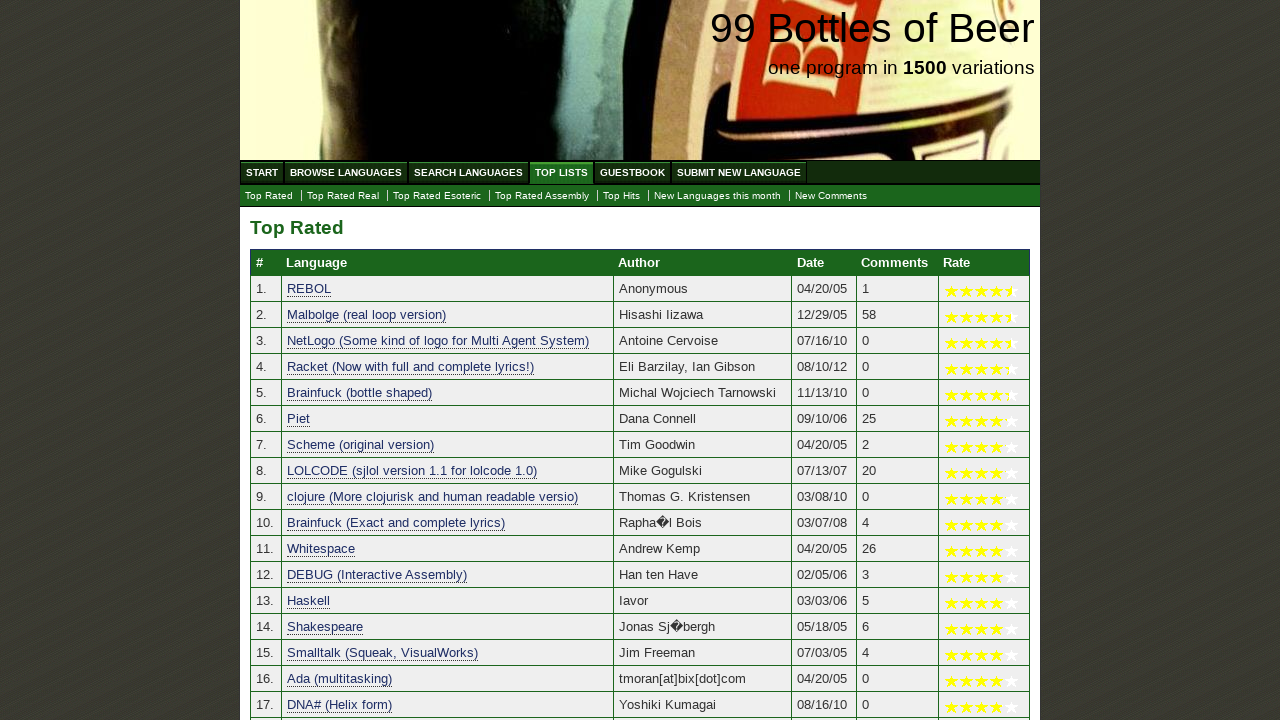

Clicked on Top Rated Esoteric link at (437, 196) on a:text('Top Rated Esoteric')
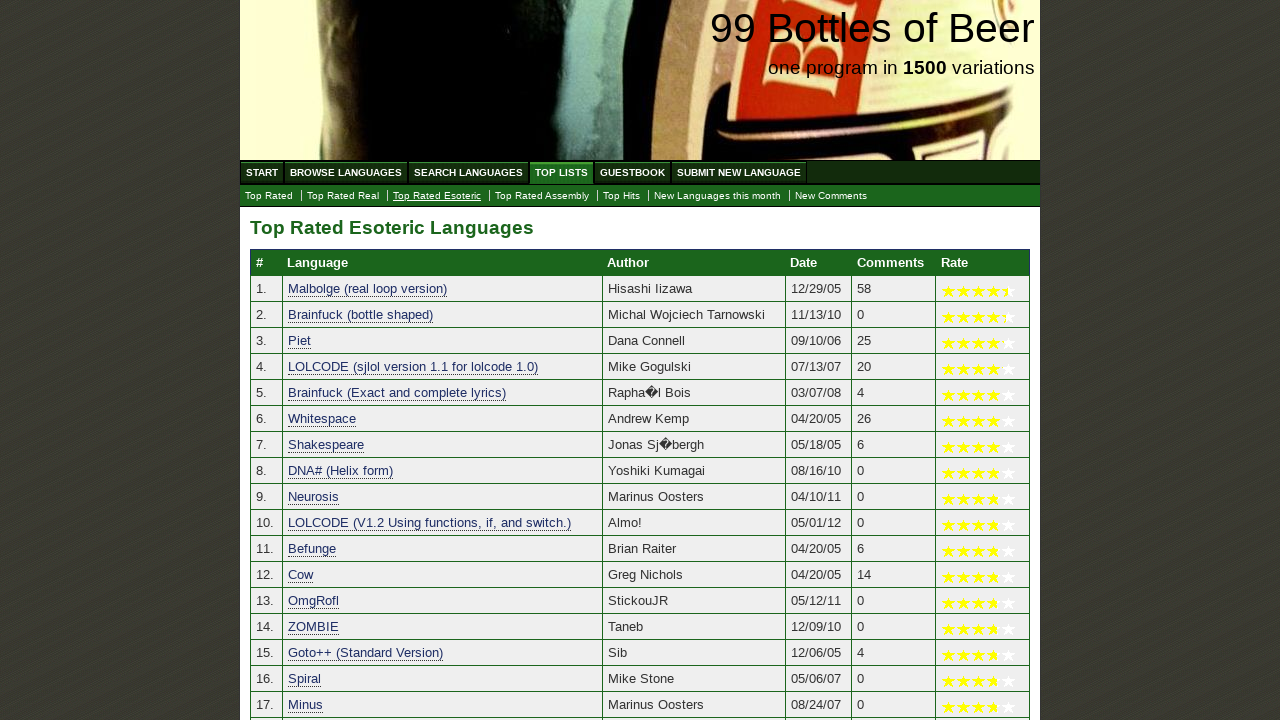

Top Rated Esoteric table loaded successfully
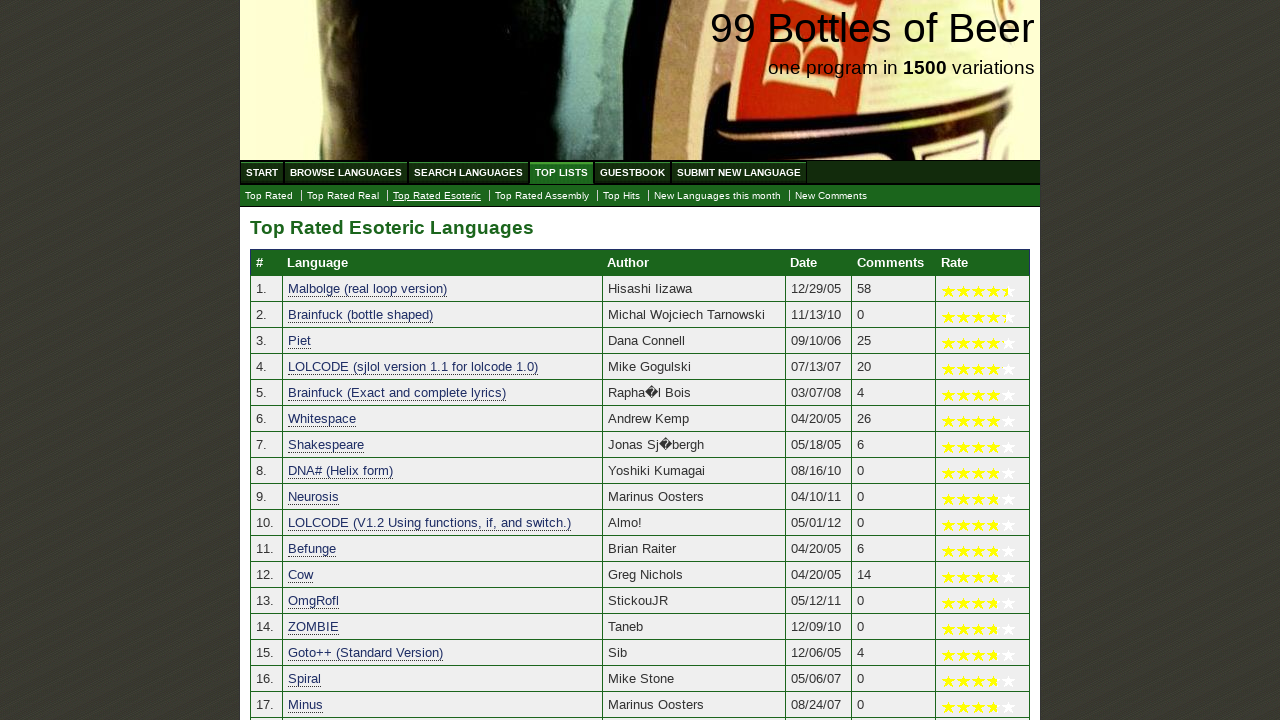

Clicked on Top Hits link at (622, 196) on a:text('Top Hits')
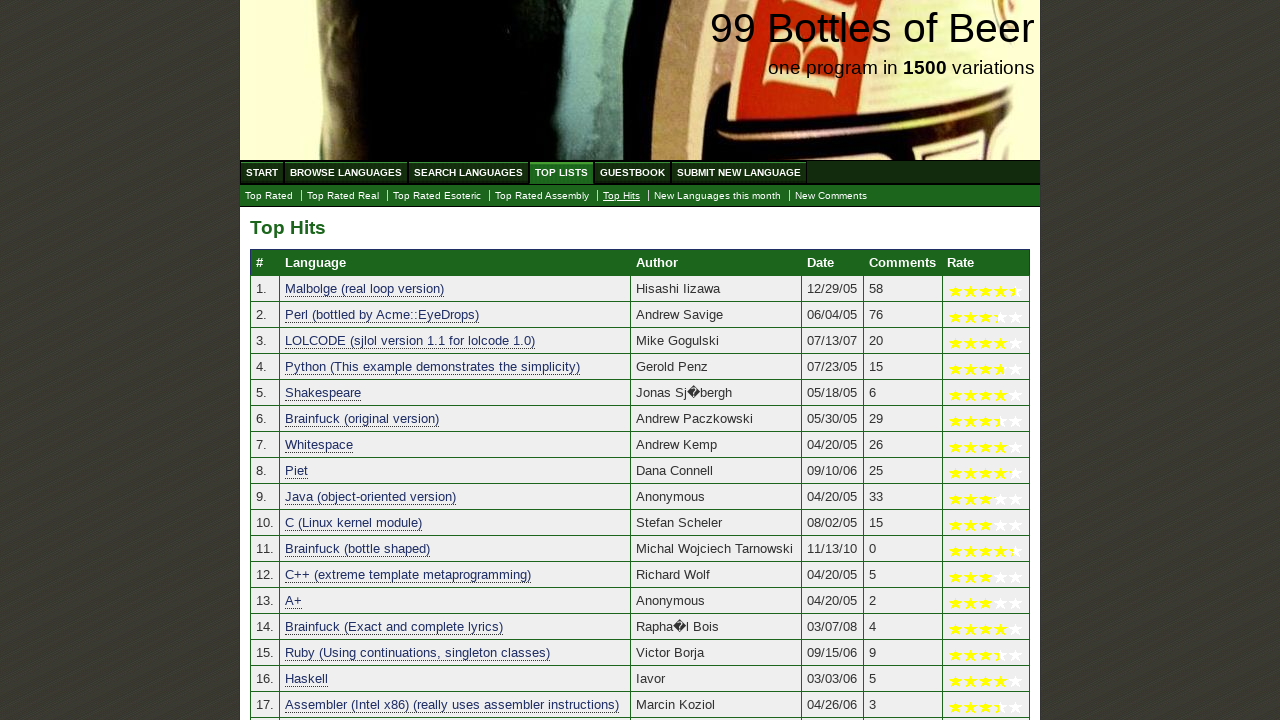

Top Hits table loaded successfully
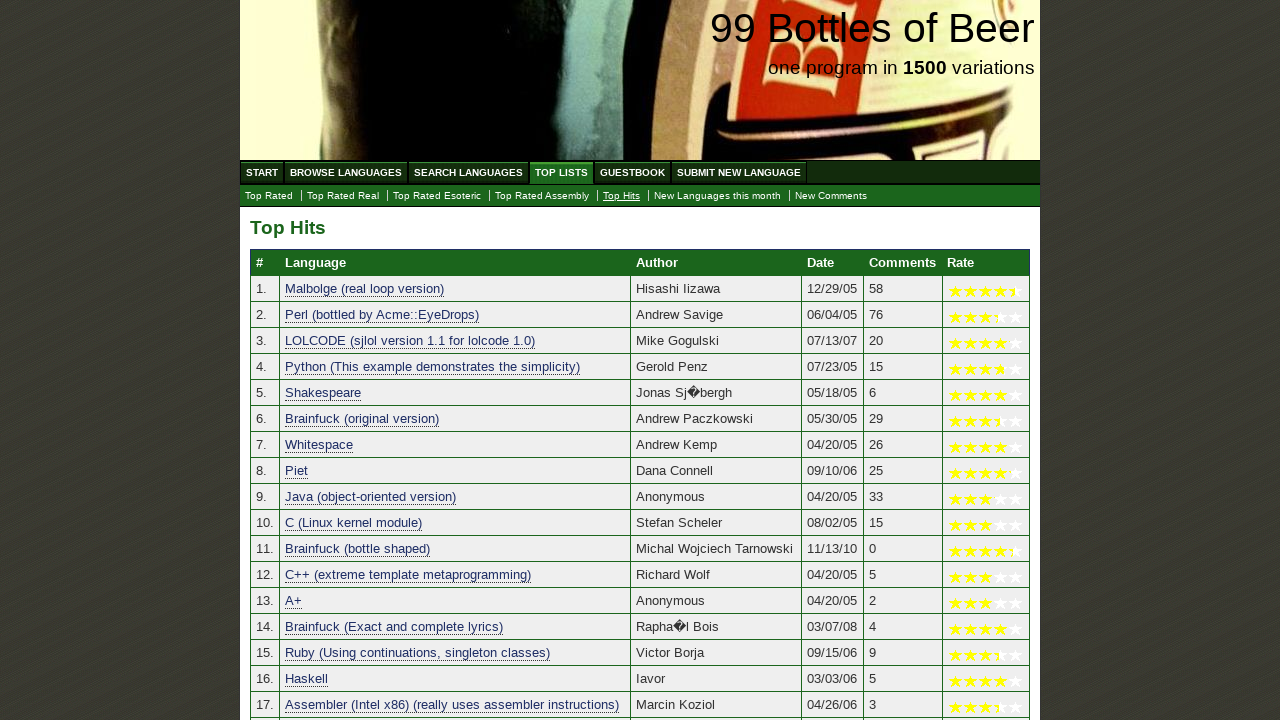

Clicked on Top Rated Real link at (343, 196) on a:text('Top Rated Real')
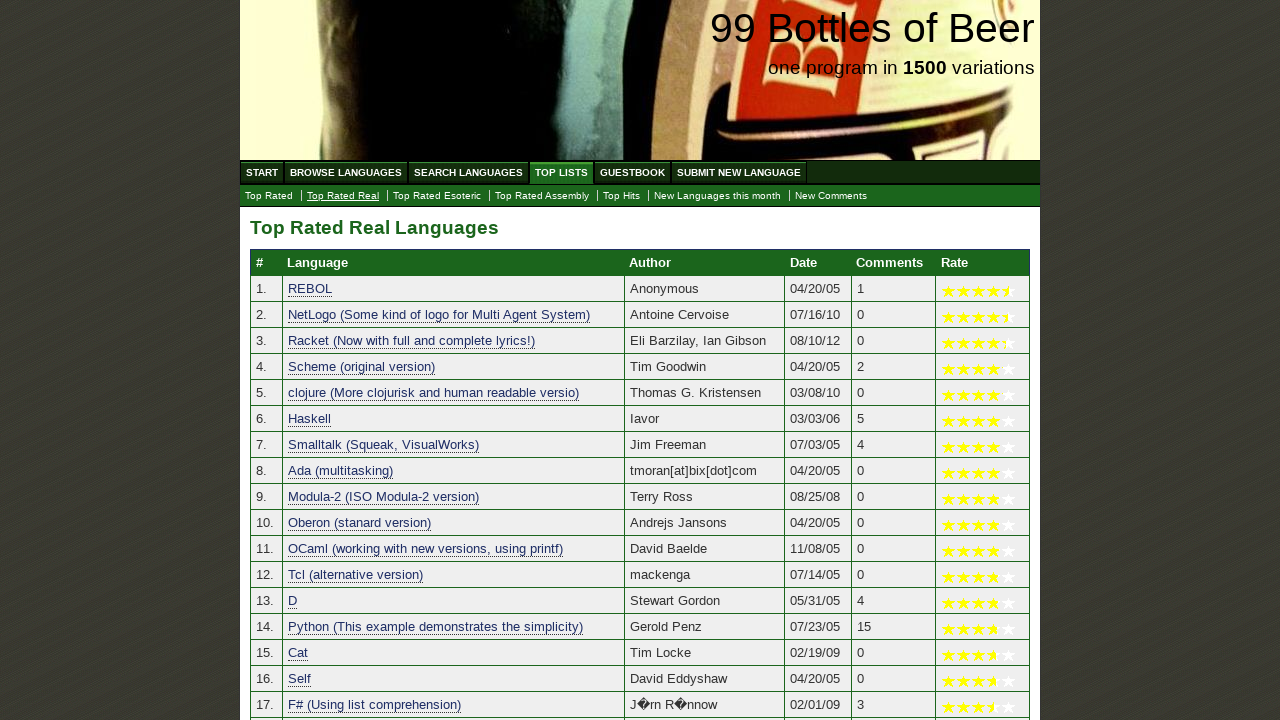

Top Rated Real table loaded successfully
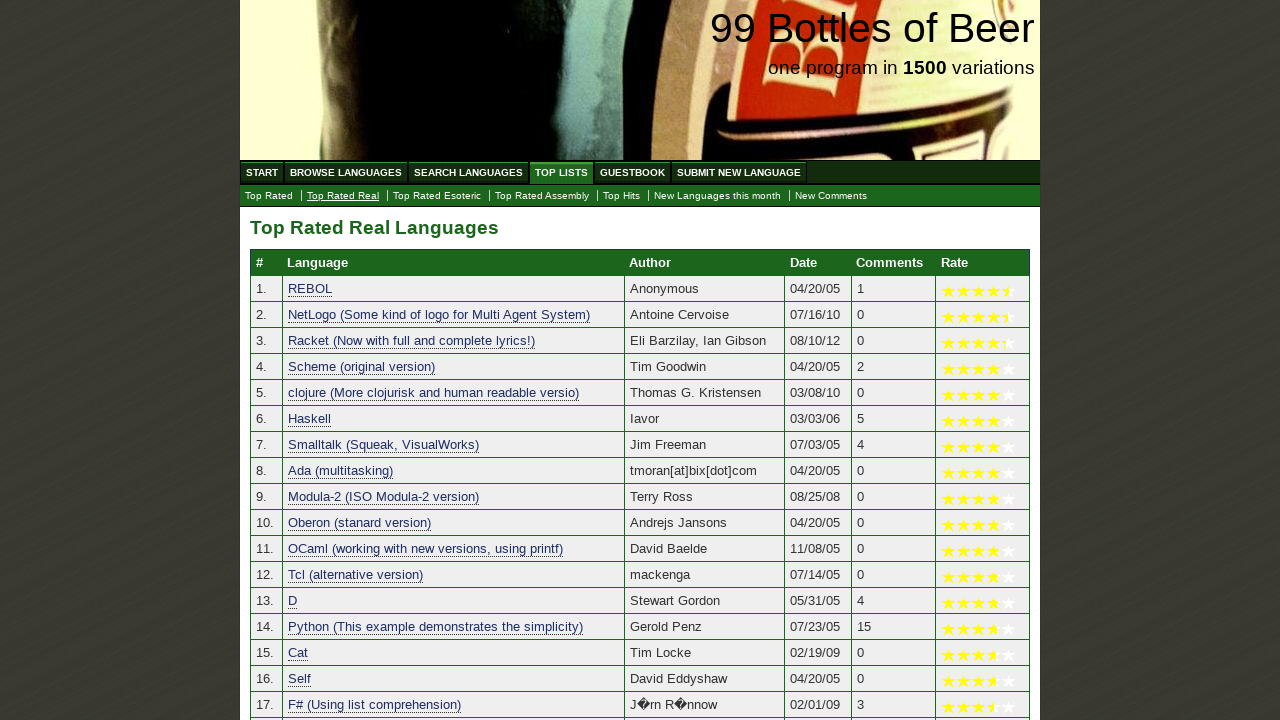

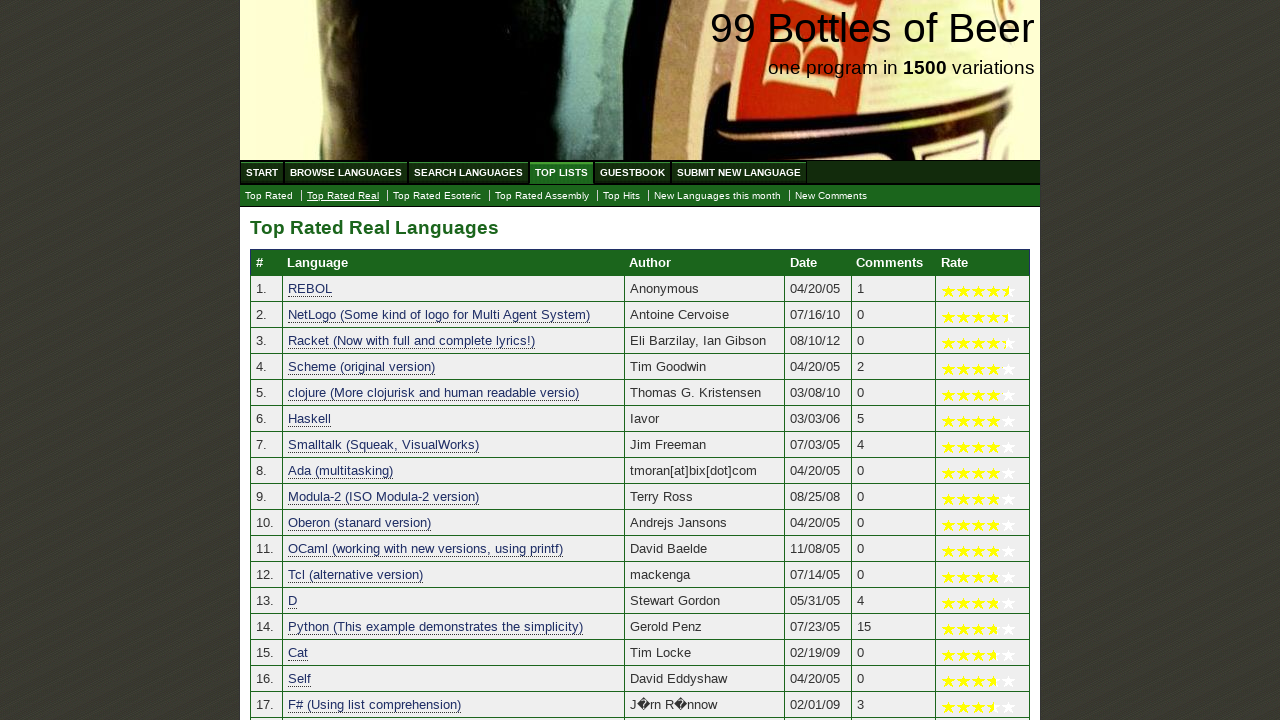